Navigates to user info page, then to the no-account option, and navigates back twice to return to the original page

Starting URL: https://mystore-testlab.coderslab.pl/index.php

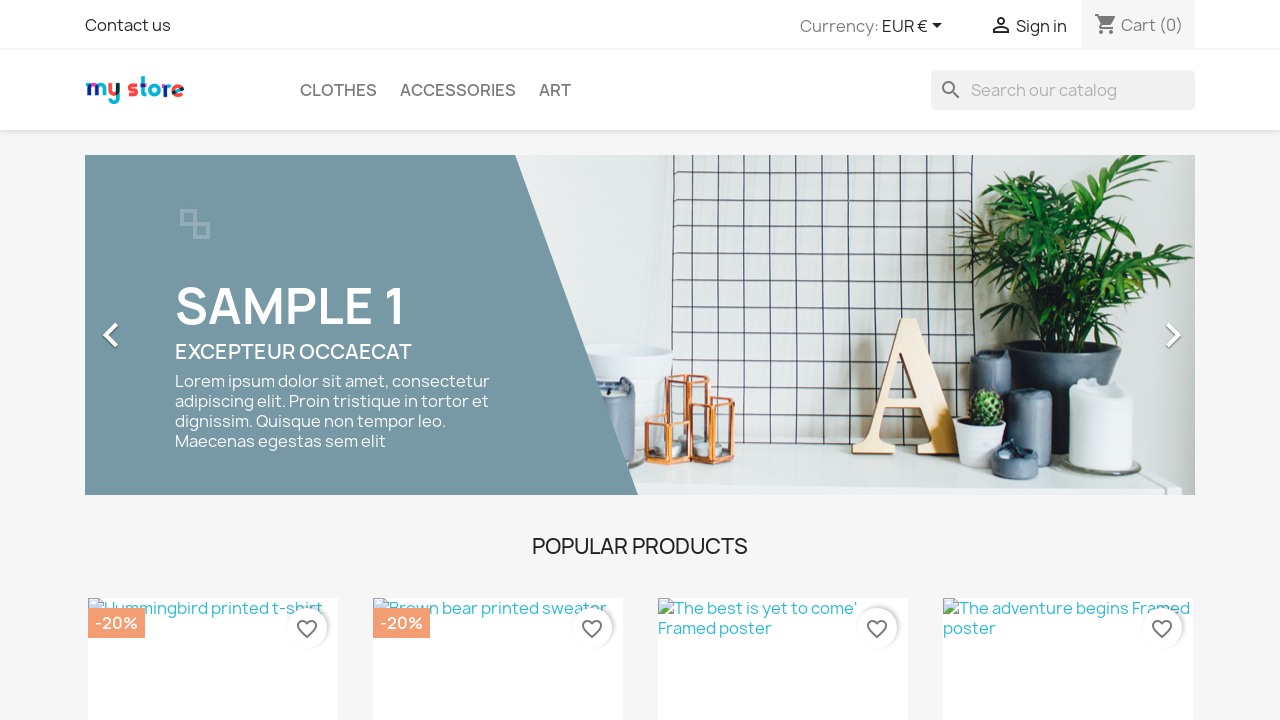

Clicked on user info link at (1028, 27) on .user-info
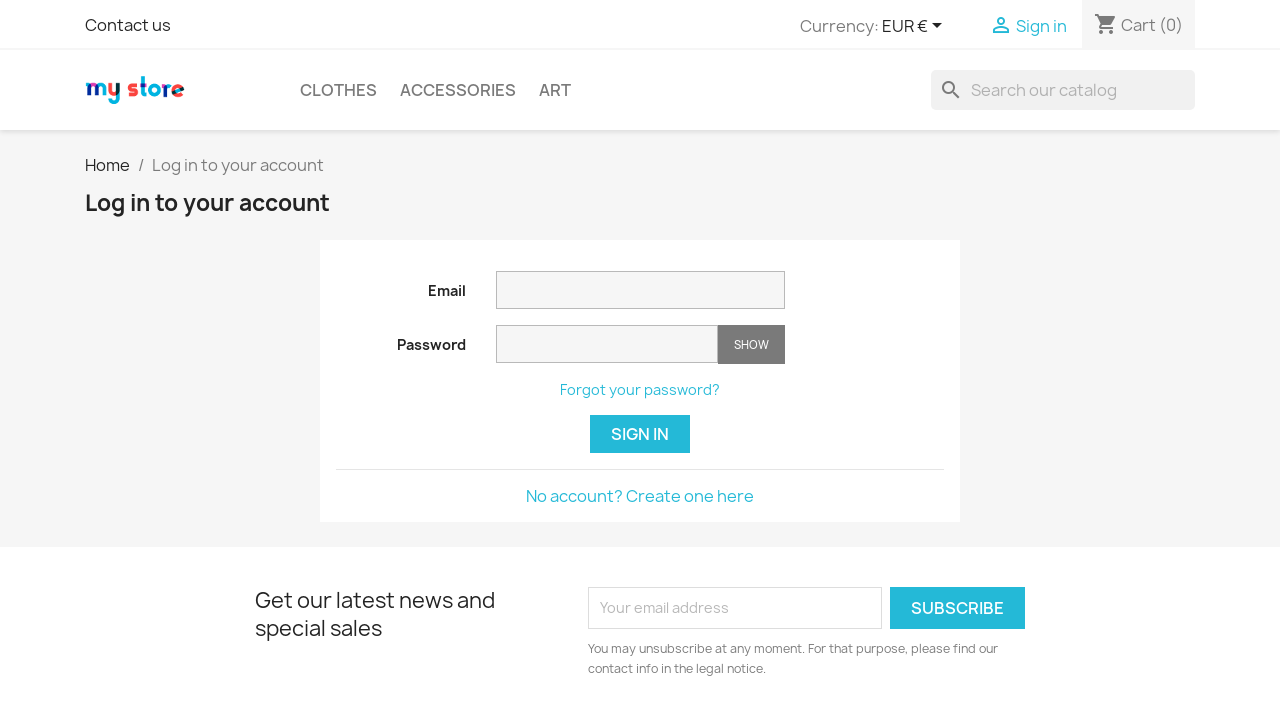

Clicked on no-account option at (640, 496) on .no-account
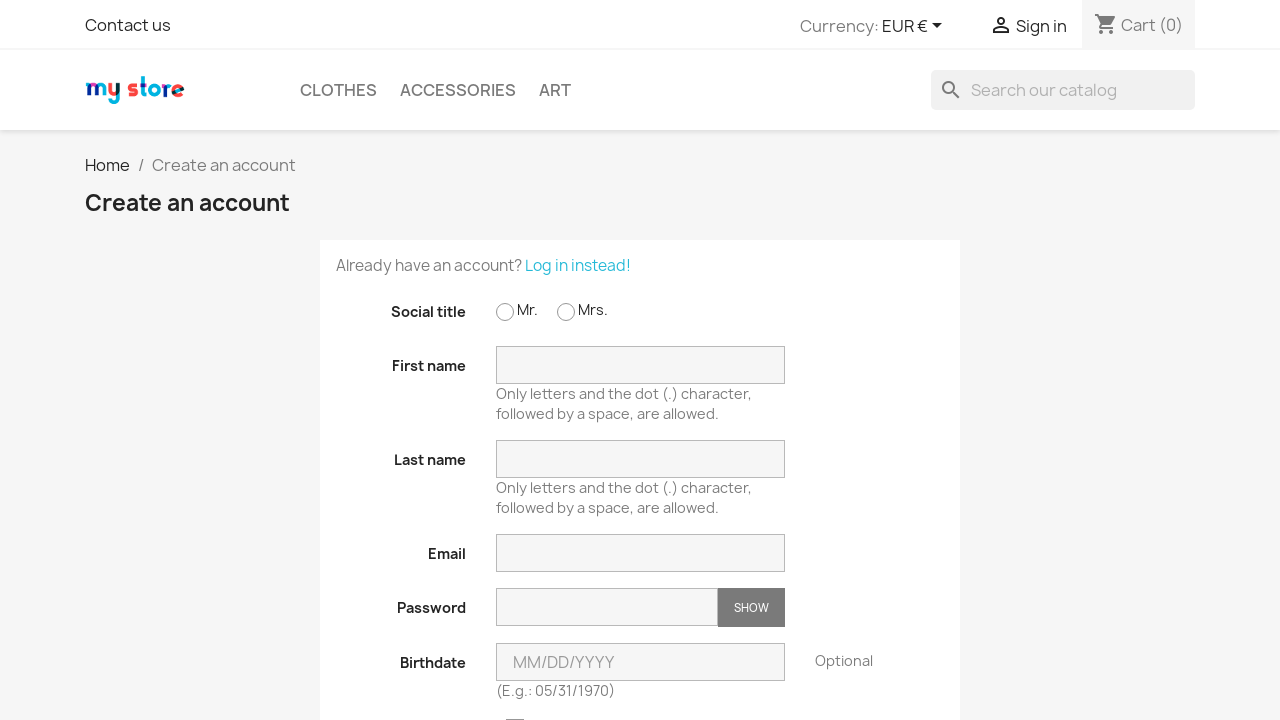

Navigated back once
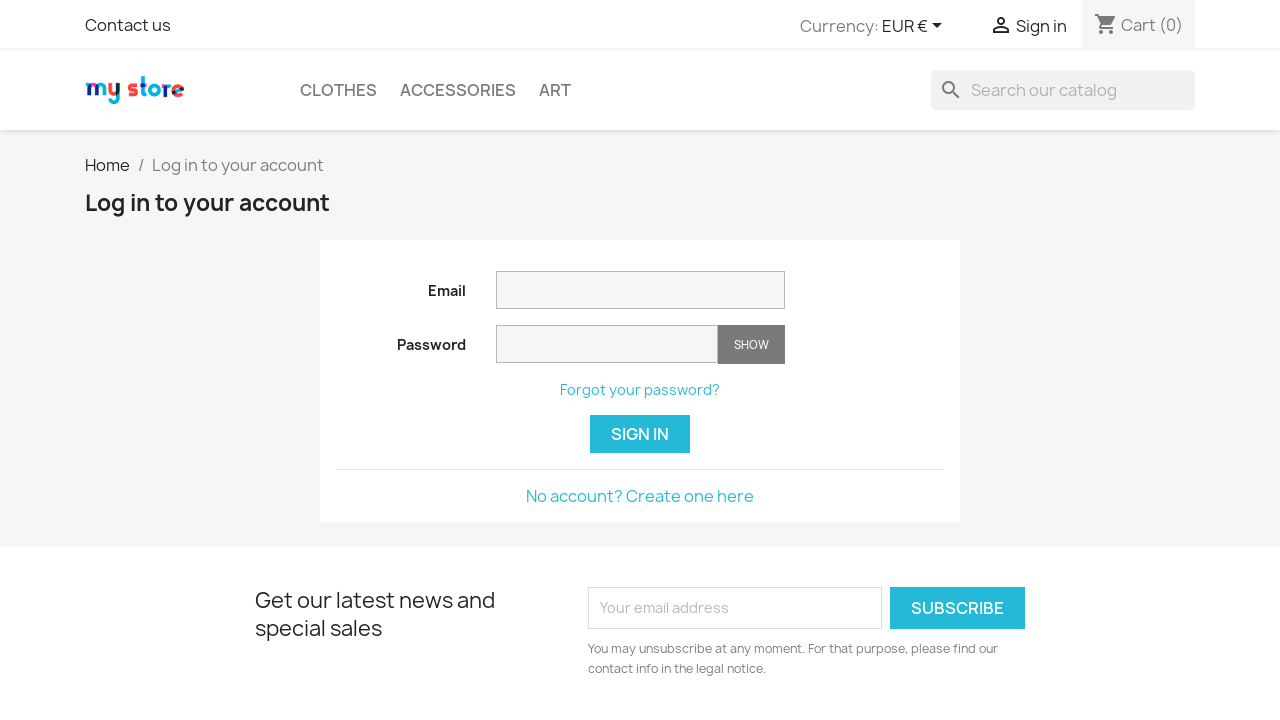

Navigated back again to return to original page
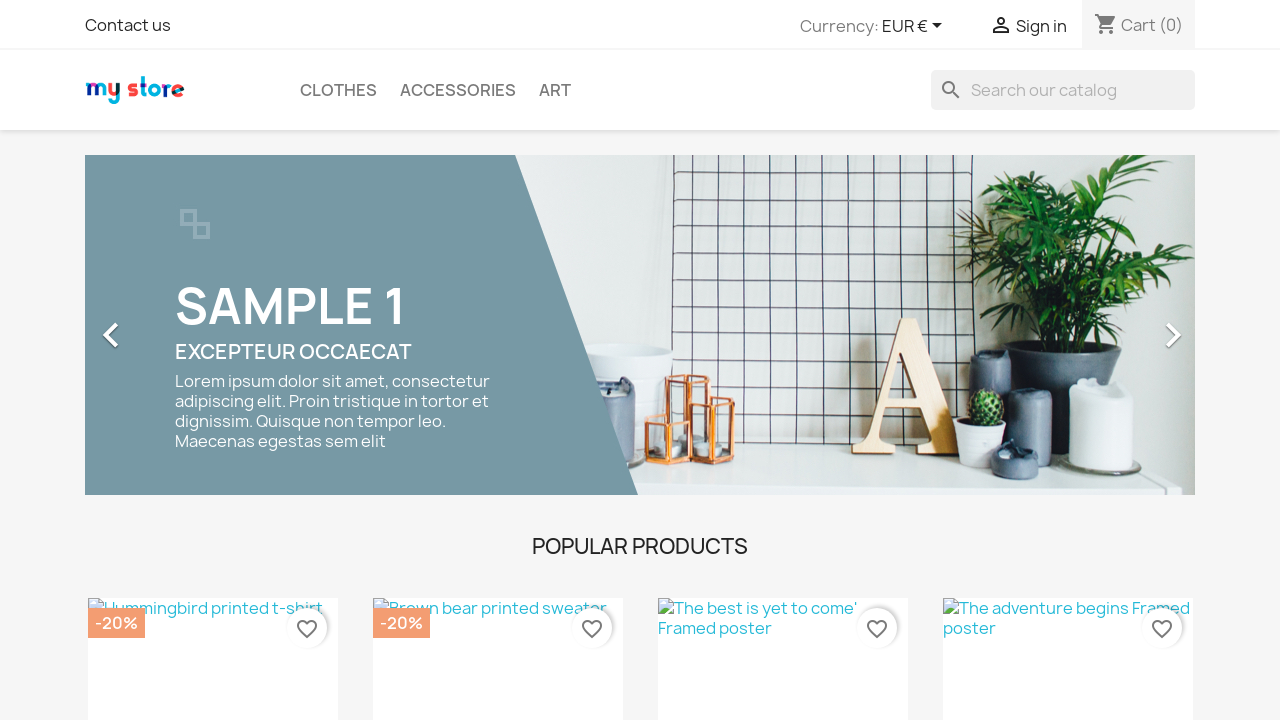

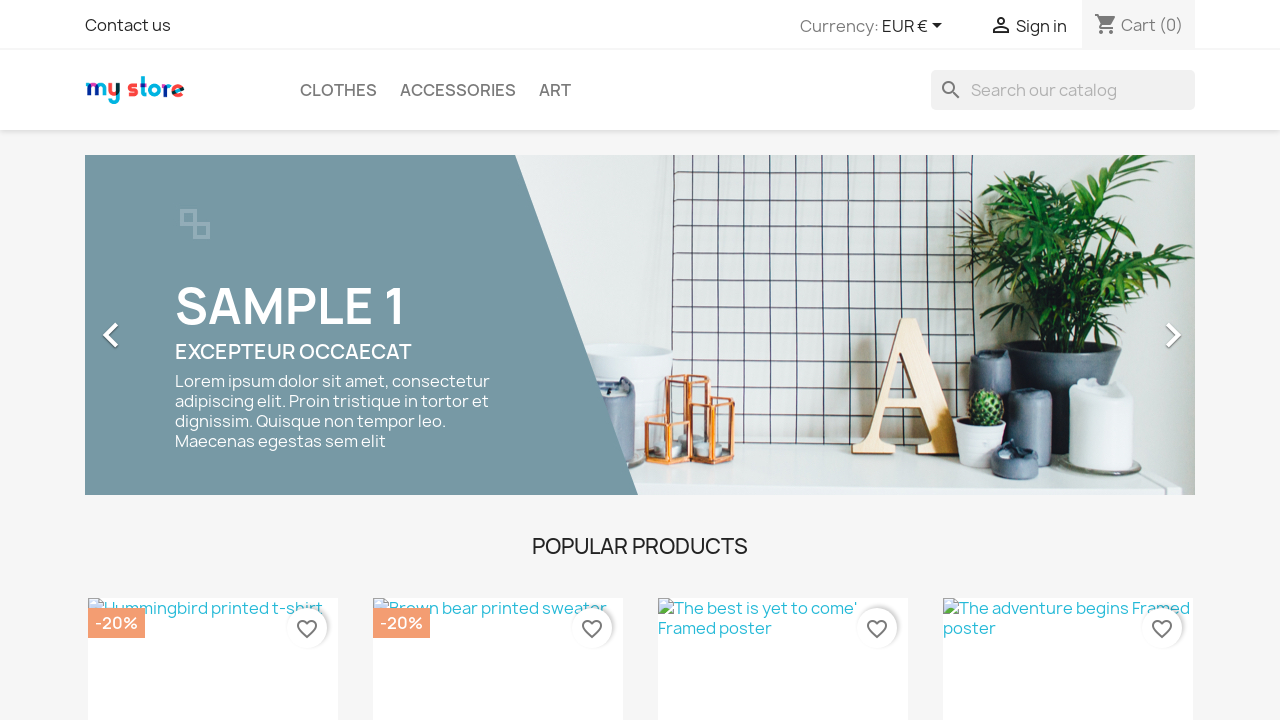